Tests handling of a JavaScript prompt dialog by clicking a button that triggers a prompt, entering text, accepting it, and verifying the entered text is displayed.

Starting URL: https://practice.cydeo.com/javascript_alerts

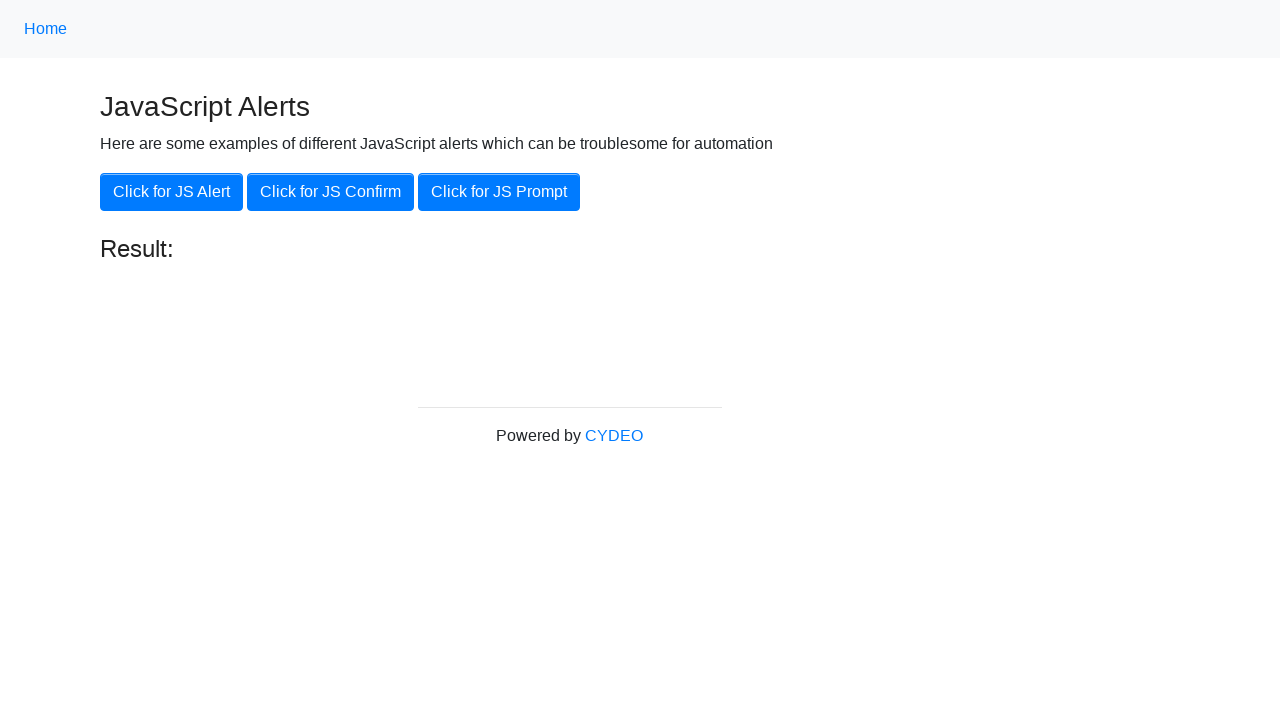

Set up dialog handler to accept prompt with text 'Hello CYDEO'
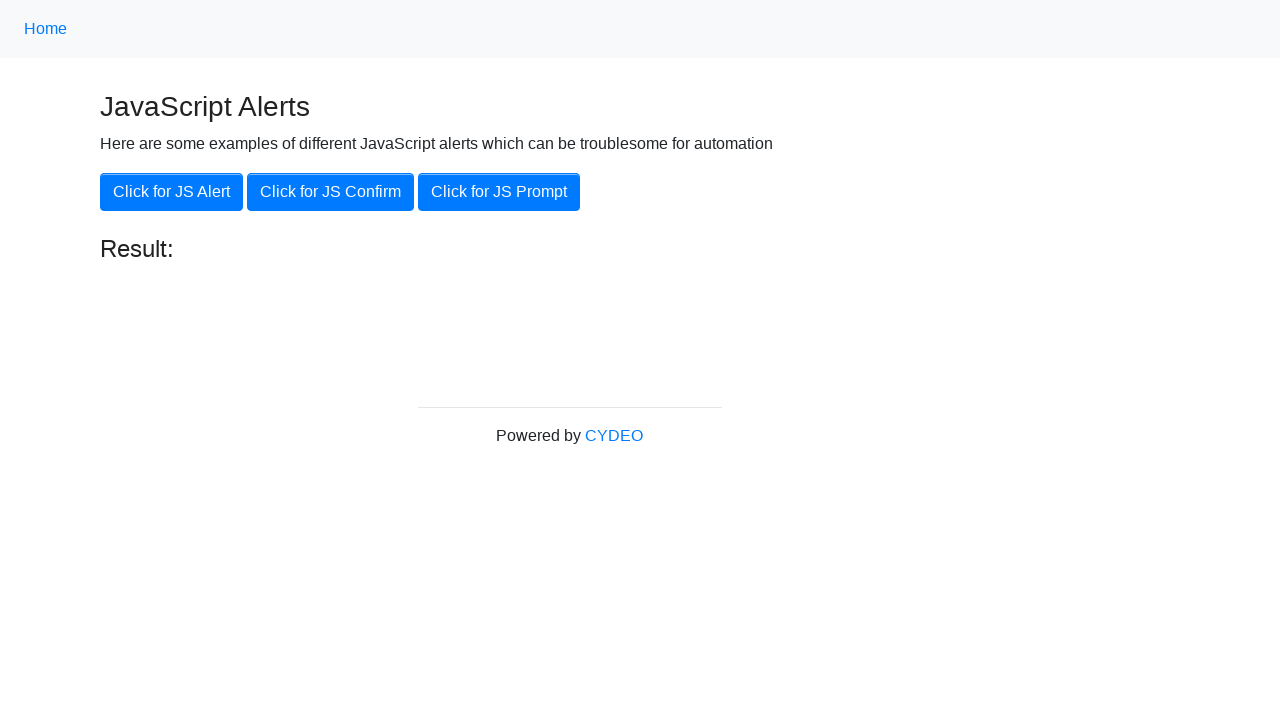

Clicked button to trigger JavaScript prompt dialog at (499, 192) on xpath=//button[@onclick='jsPrompt()']
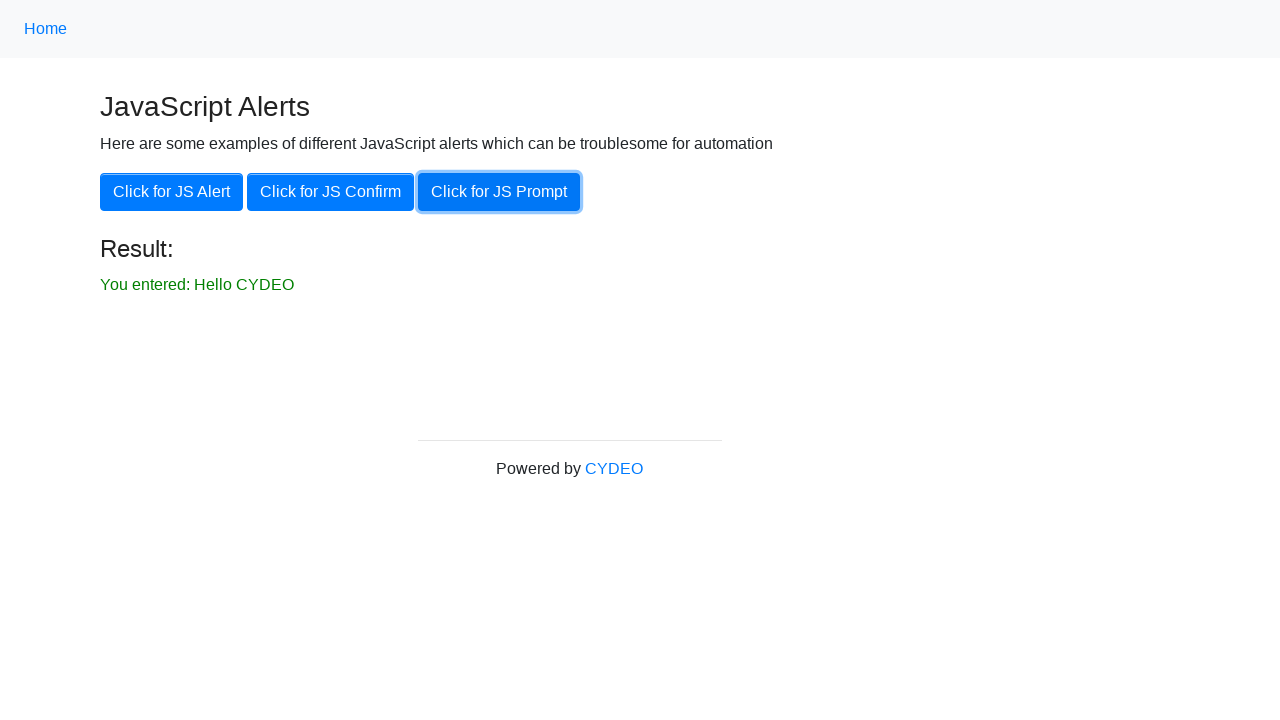

Verified that entered text 'You entered: Hello CYDEO' is displayed on page
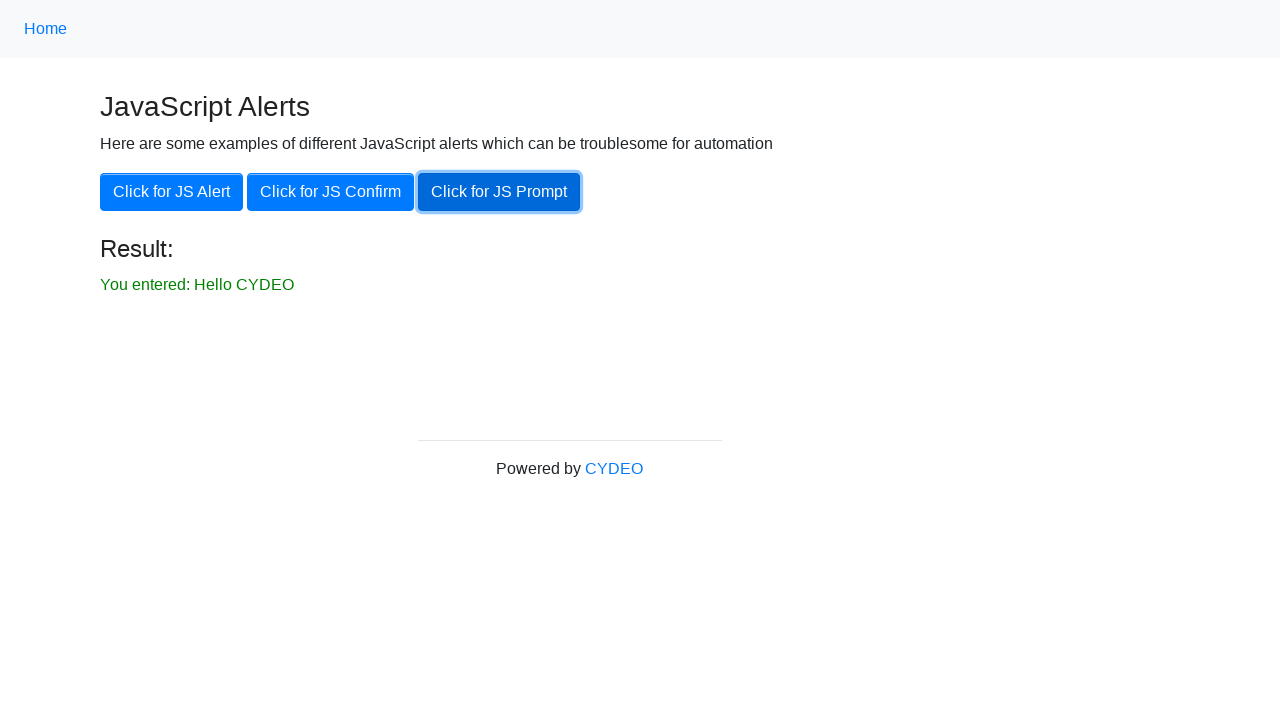

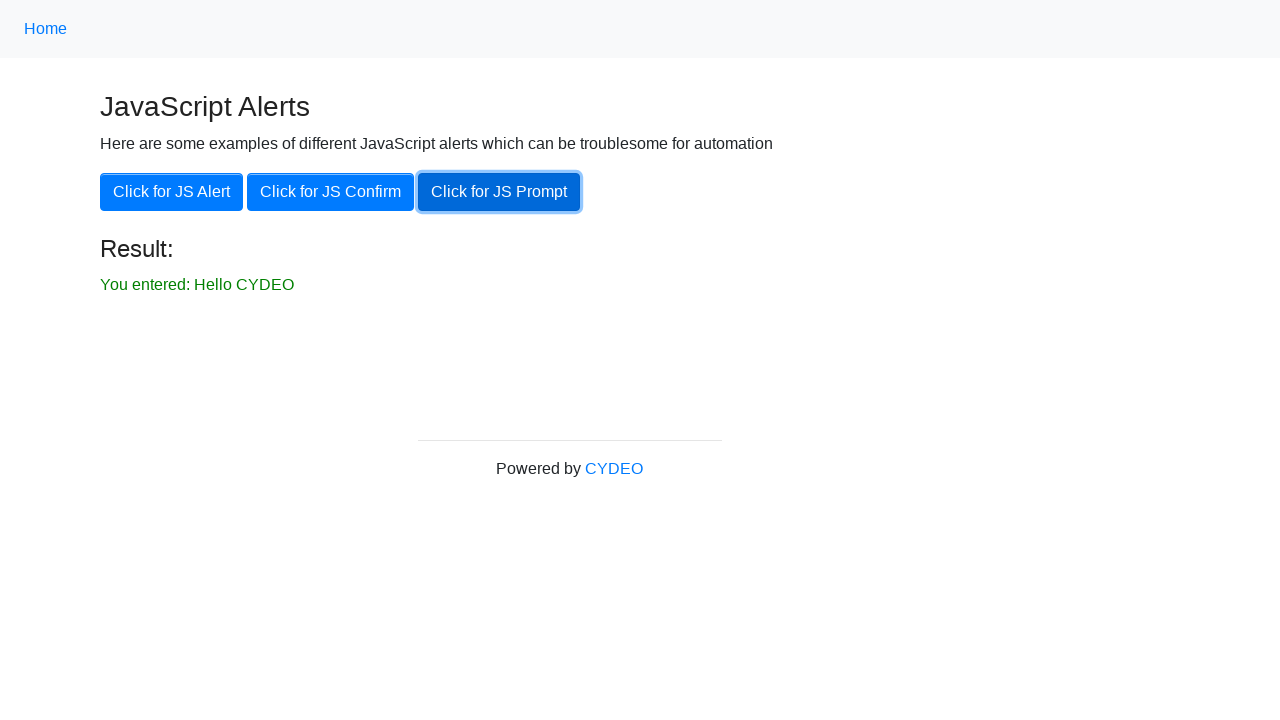